Navigates to a React hooks documentation page, emulates print media, waits for the body selector to load, and generates a PDF of the page content.

Starting URL: https://use-hooks.alves.dev/use-previous

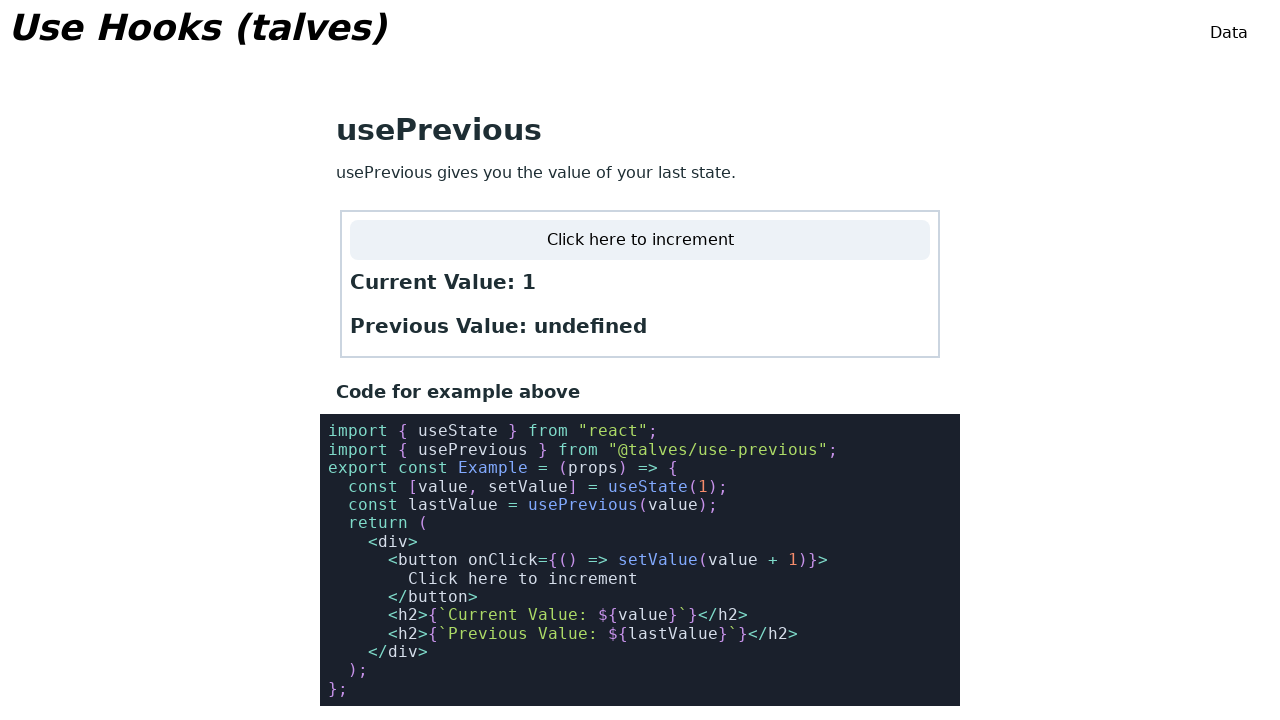

Navigated to React hooks documentation page for usePrevious hook
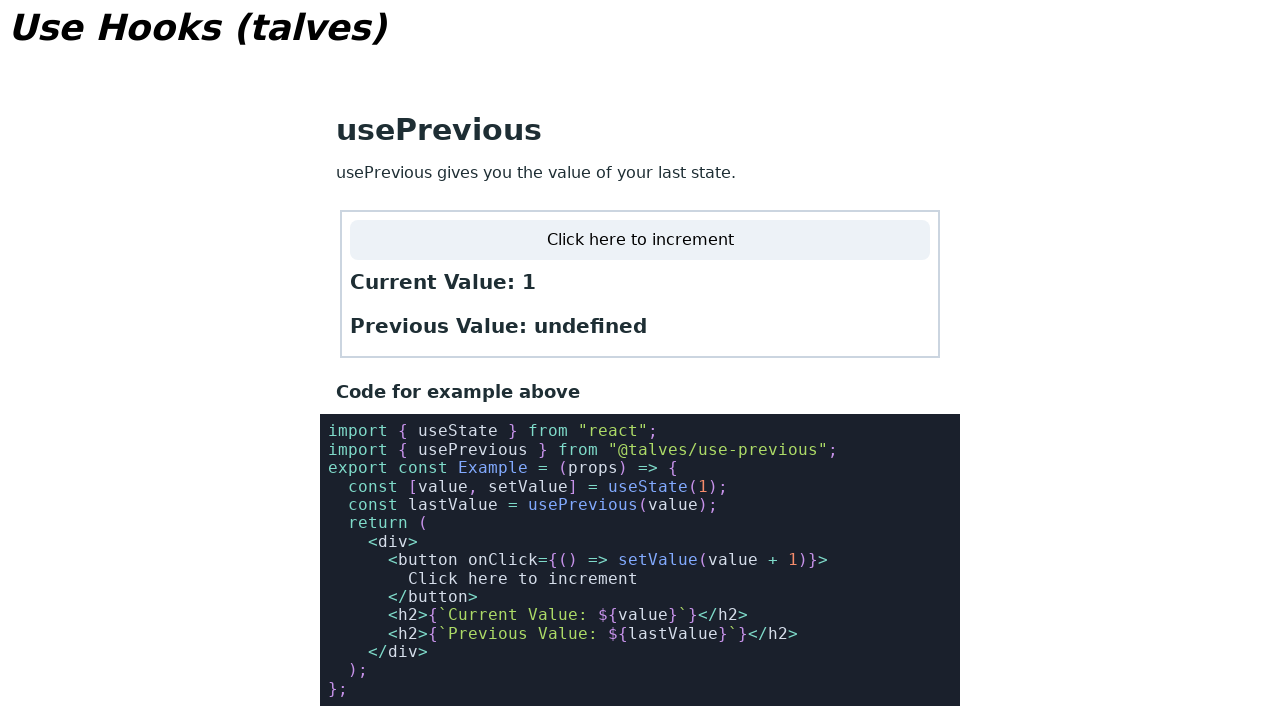

Emulated print media for PDF generation
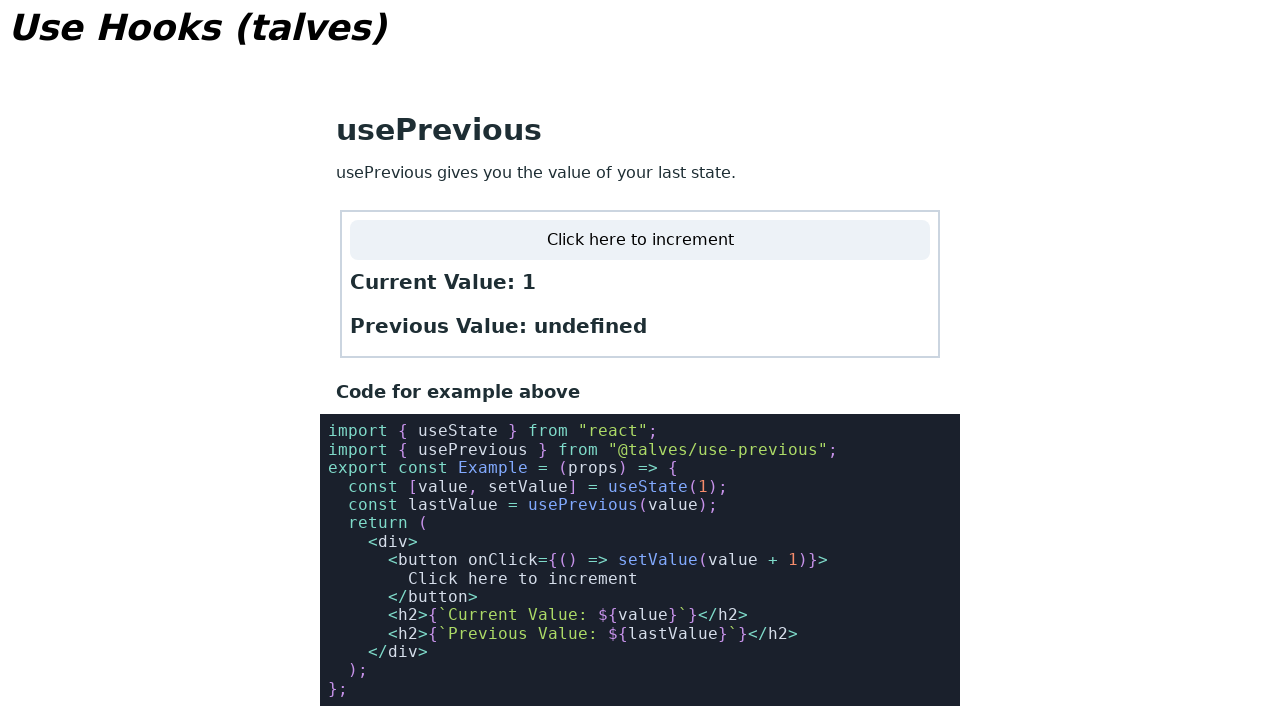

Page load completed and network became idle
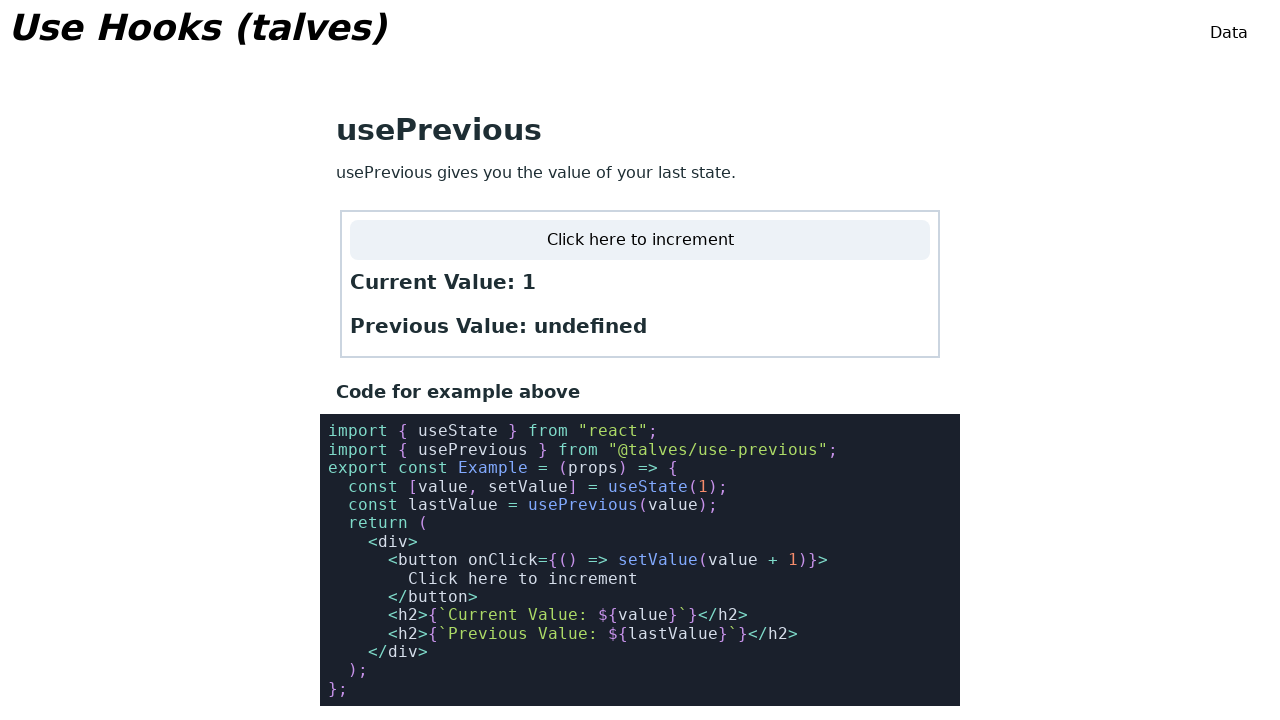

Body selector loaded and visible
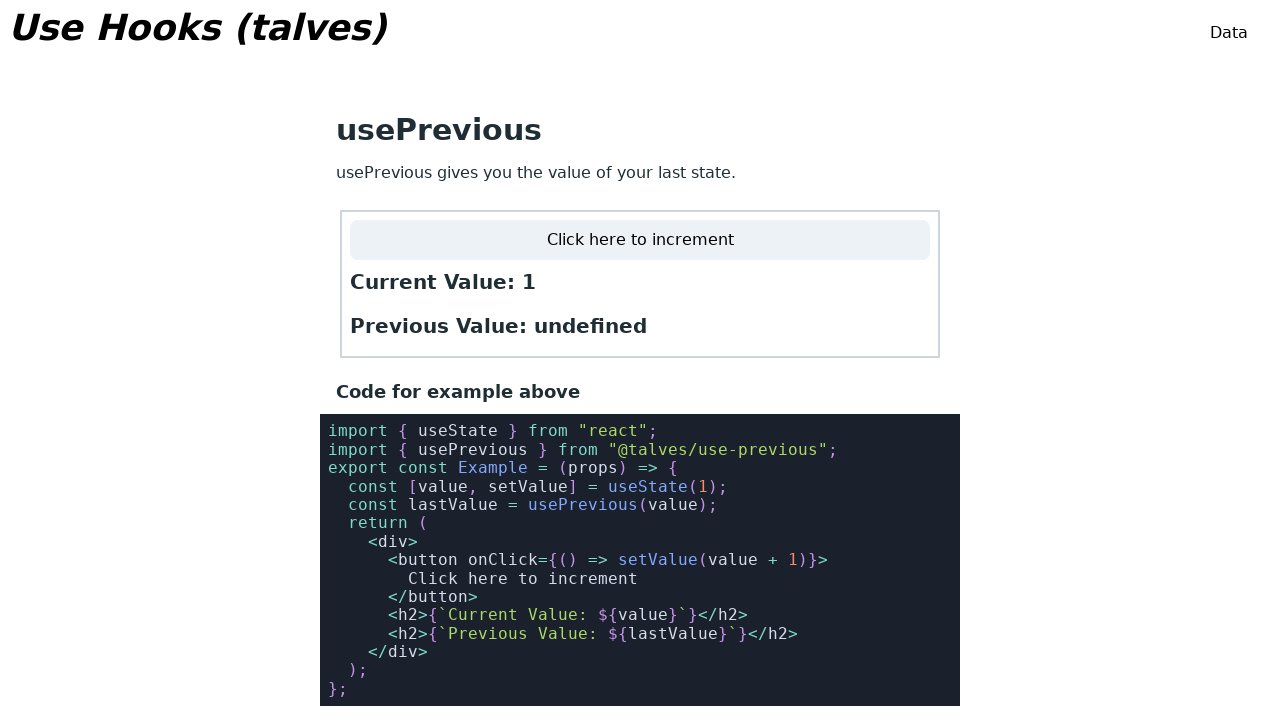

Generated PDF of the page with custom margins and print background
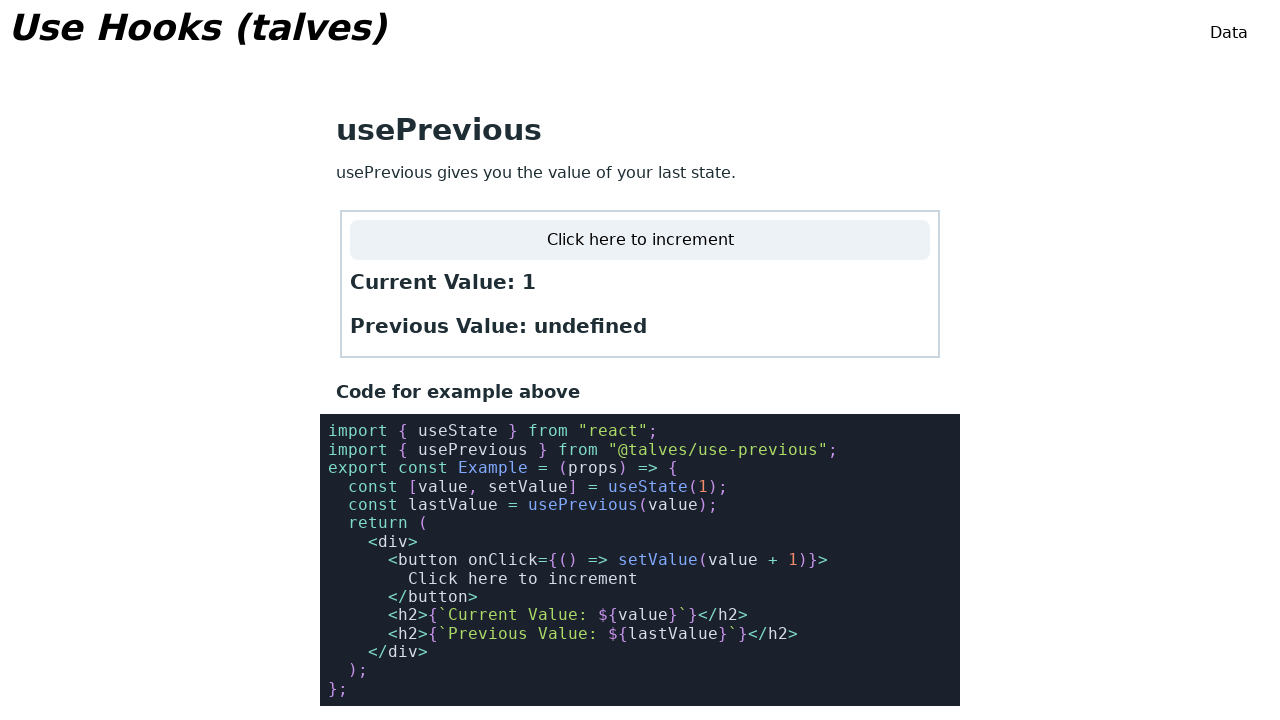

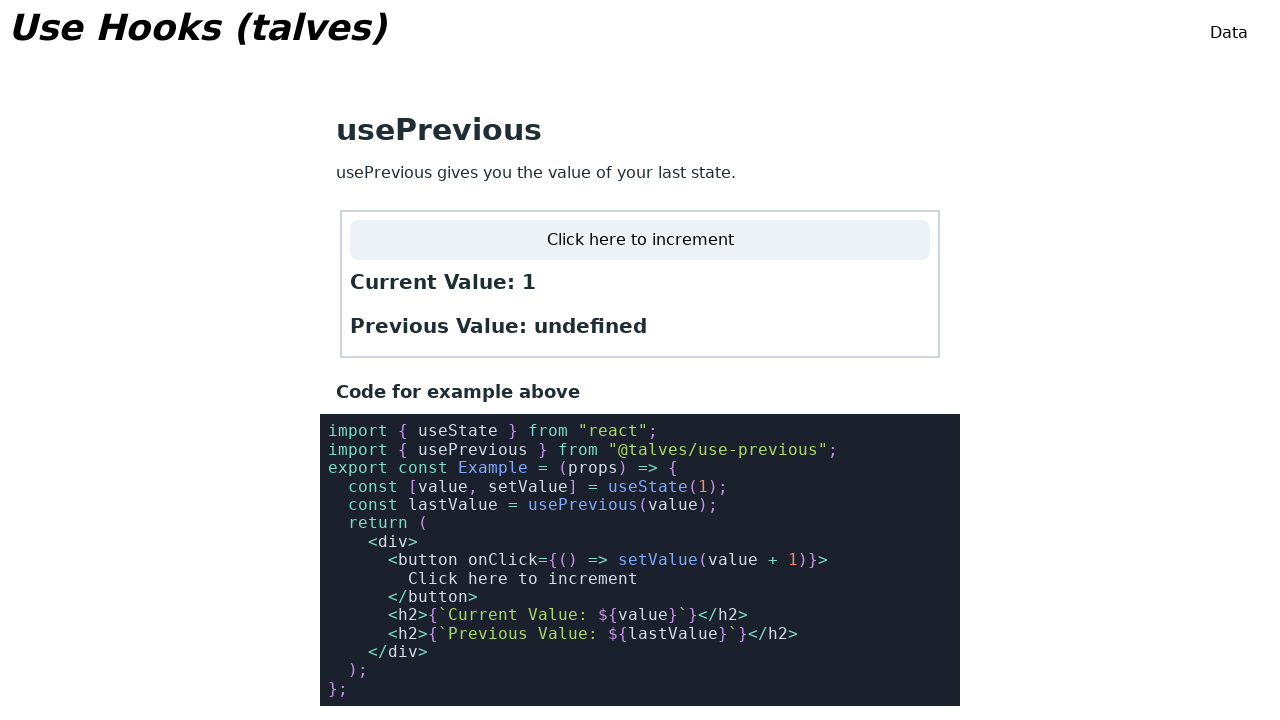